Scrolls up on the grocery website page

Starting URL: https://shenll-grocery.web.app/layout

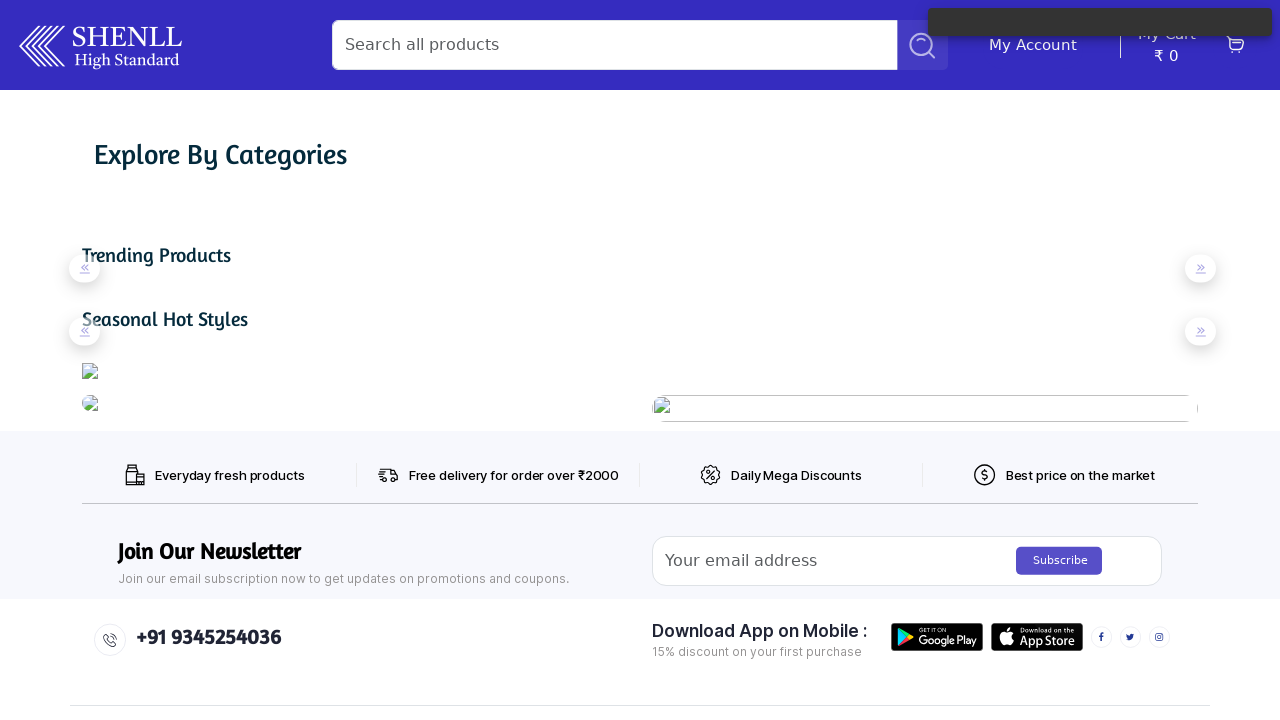

Navigated to grocery website page
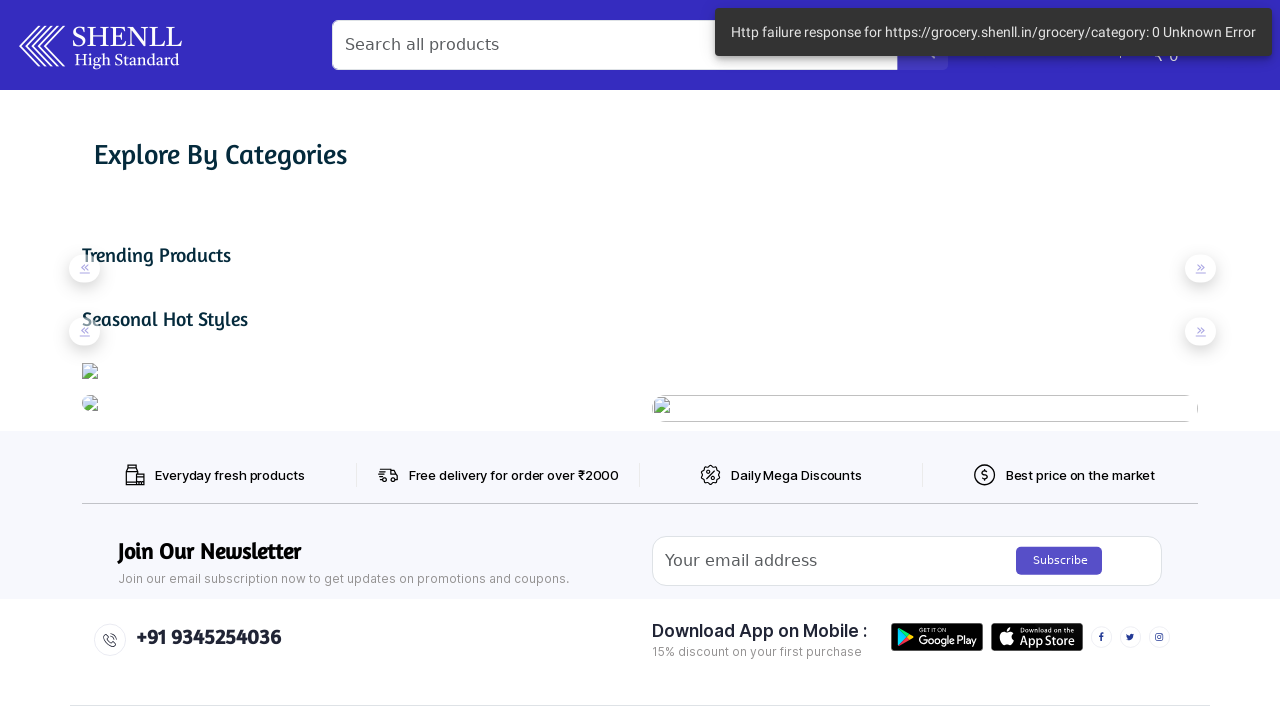

Scrolled up 1500 pixels on the page
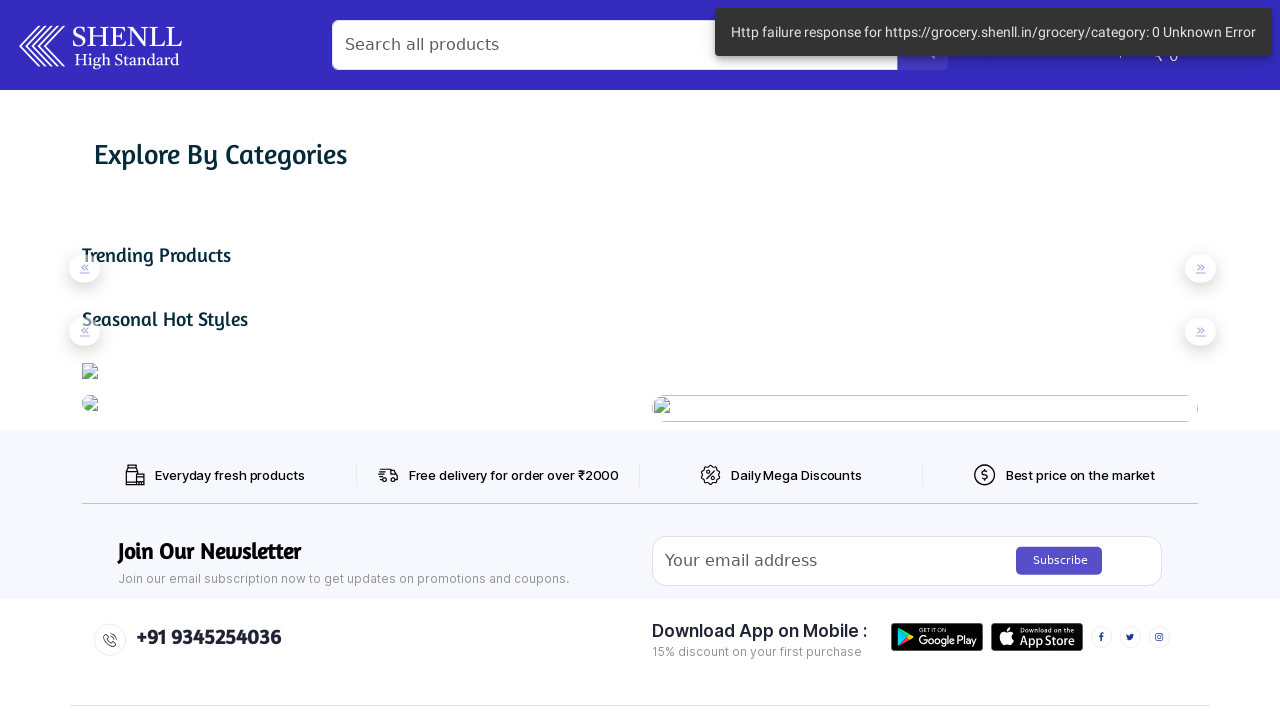

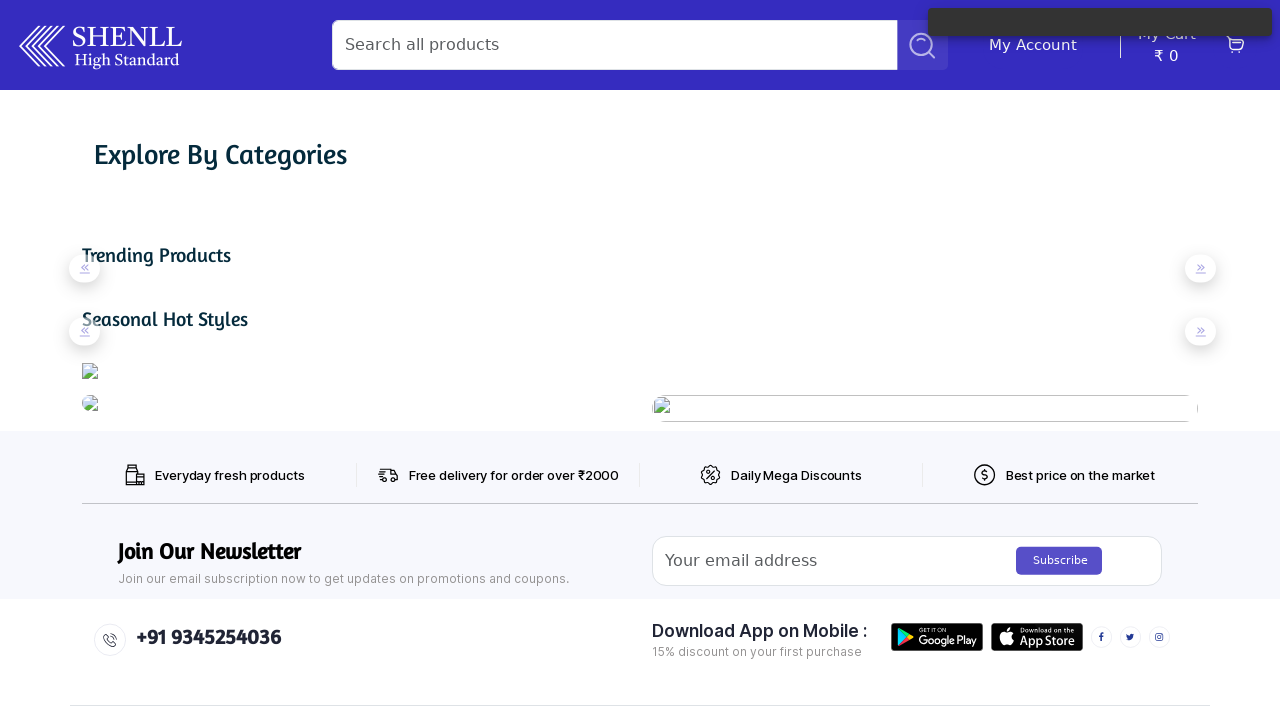